Tests an editable/searchable dropdown by typing and selecting Afghanistan from the filtered results

Starting URL: https://react.semantic-ui.com/maximize/dropdown-example-search-selection/

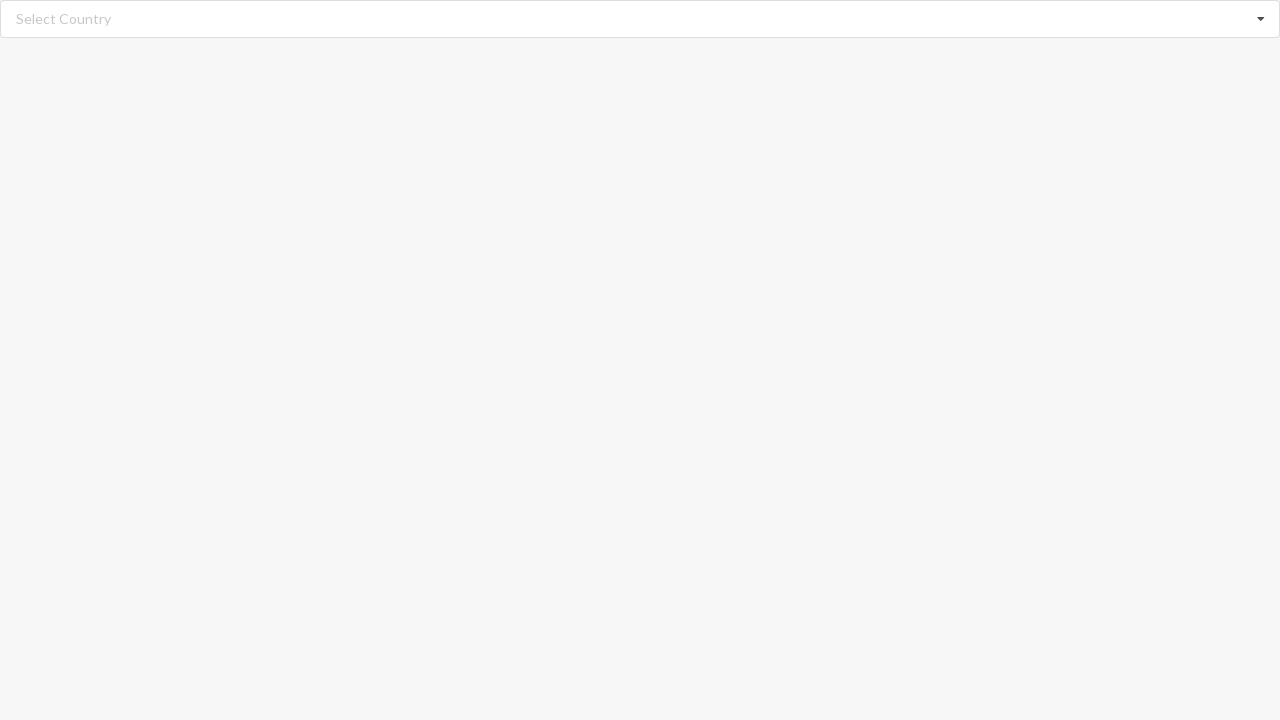

Waited 8 seconds for page to load
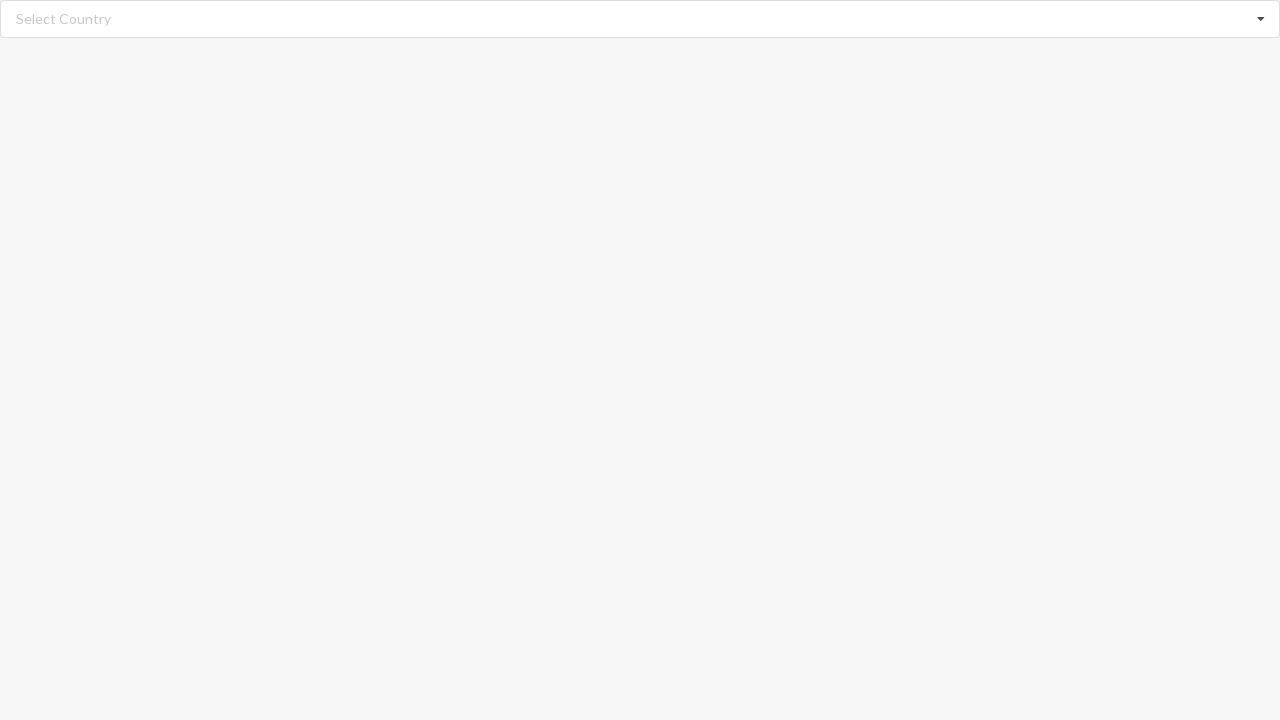

Cleared search input field on input.search
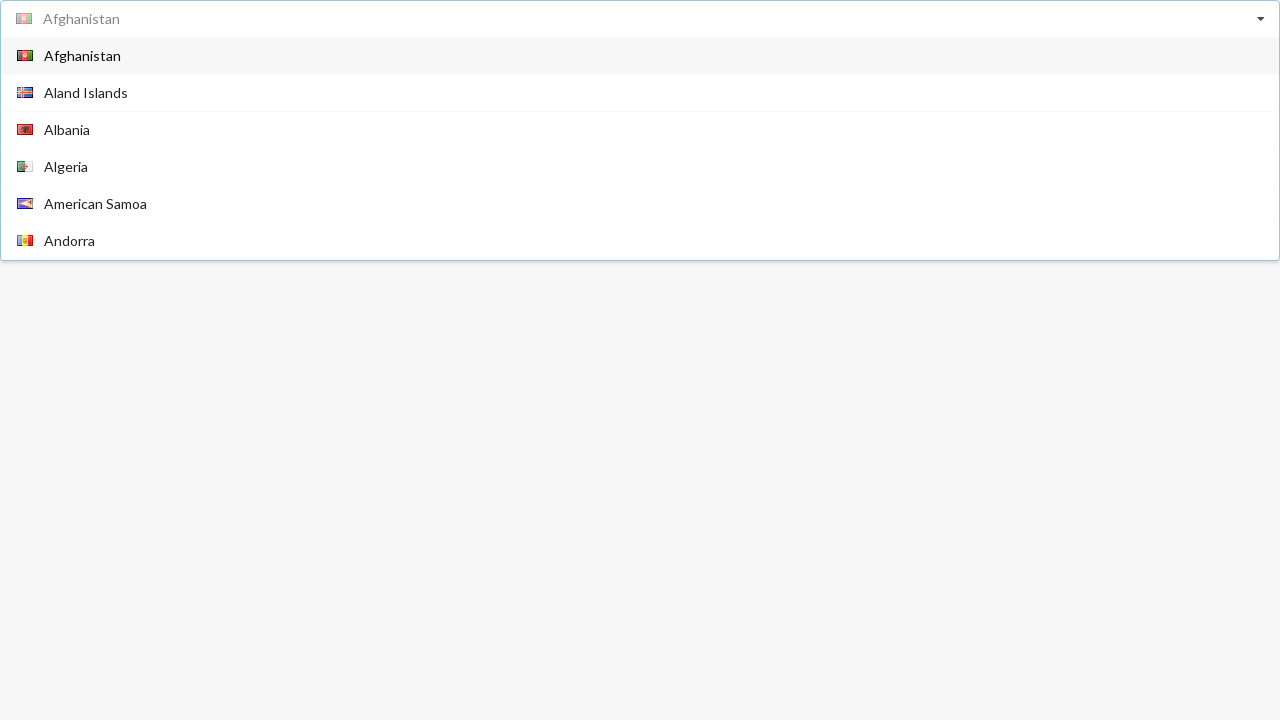

Typed 'Afghanistan' into search field on input.search
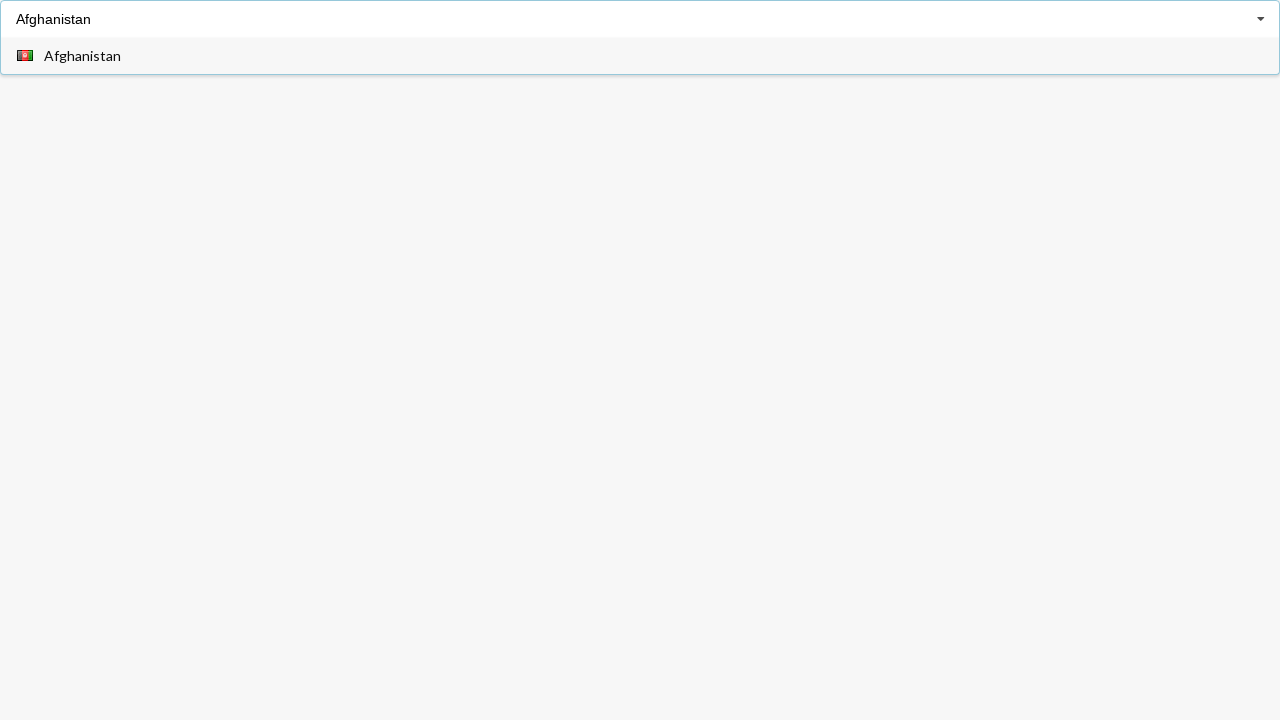

Waited 1 second for dropdown to filter results
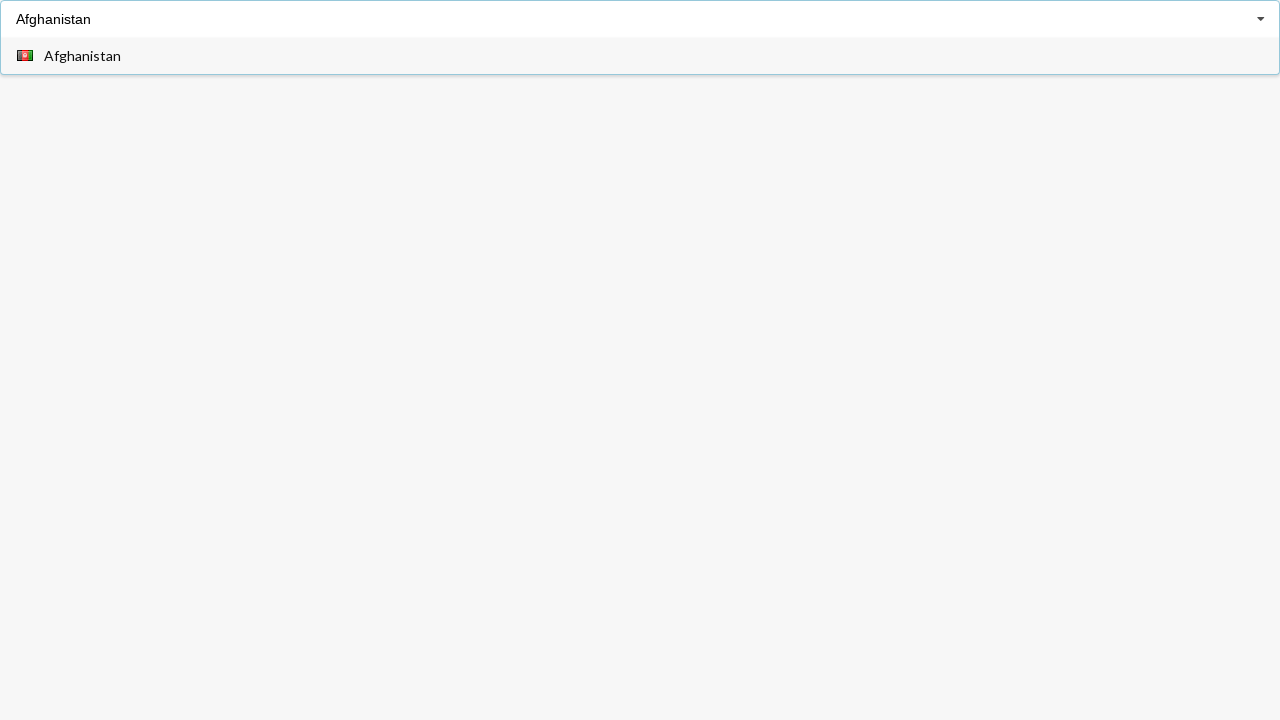

Dropdown menu items loaded
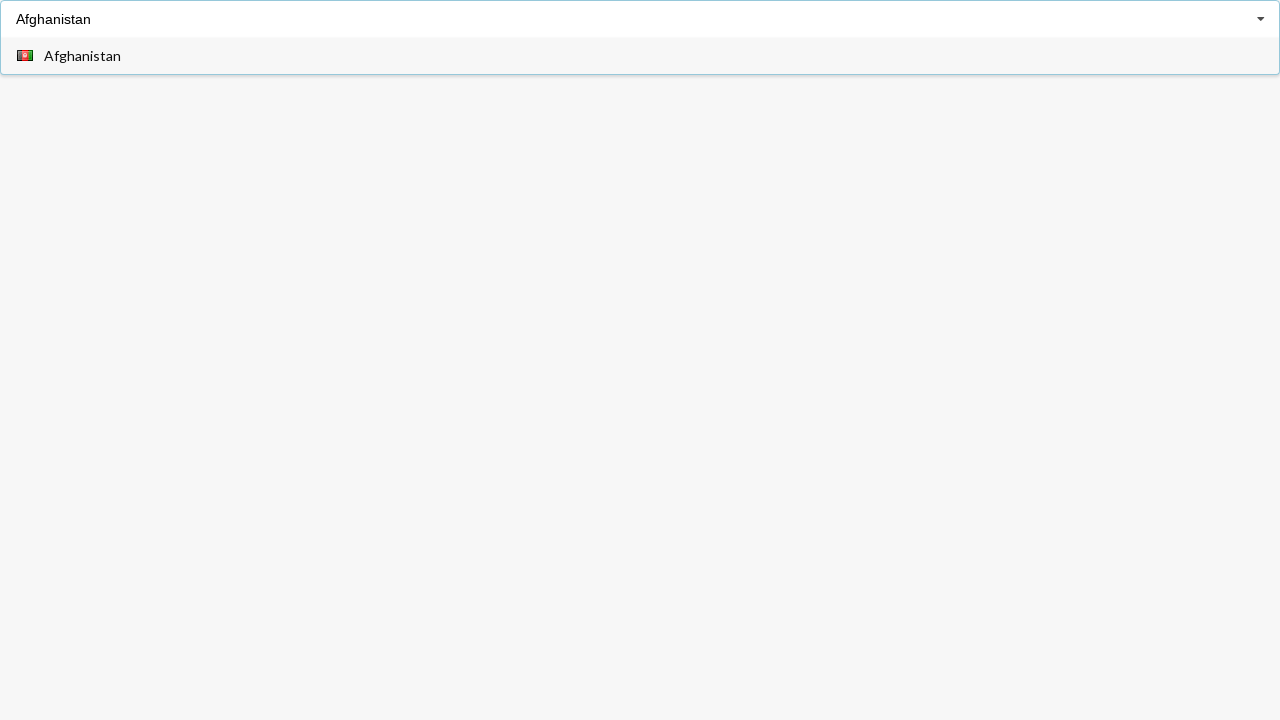

Clicked 'Afghanistan' from filtered dropdown results at (82, 56) on div.menu span.text:has-text('Afghanistan')
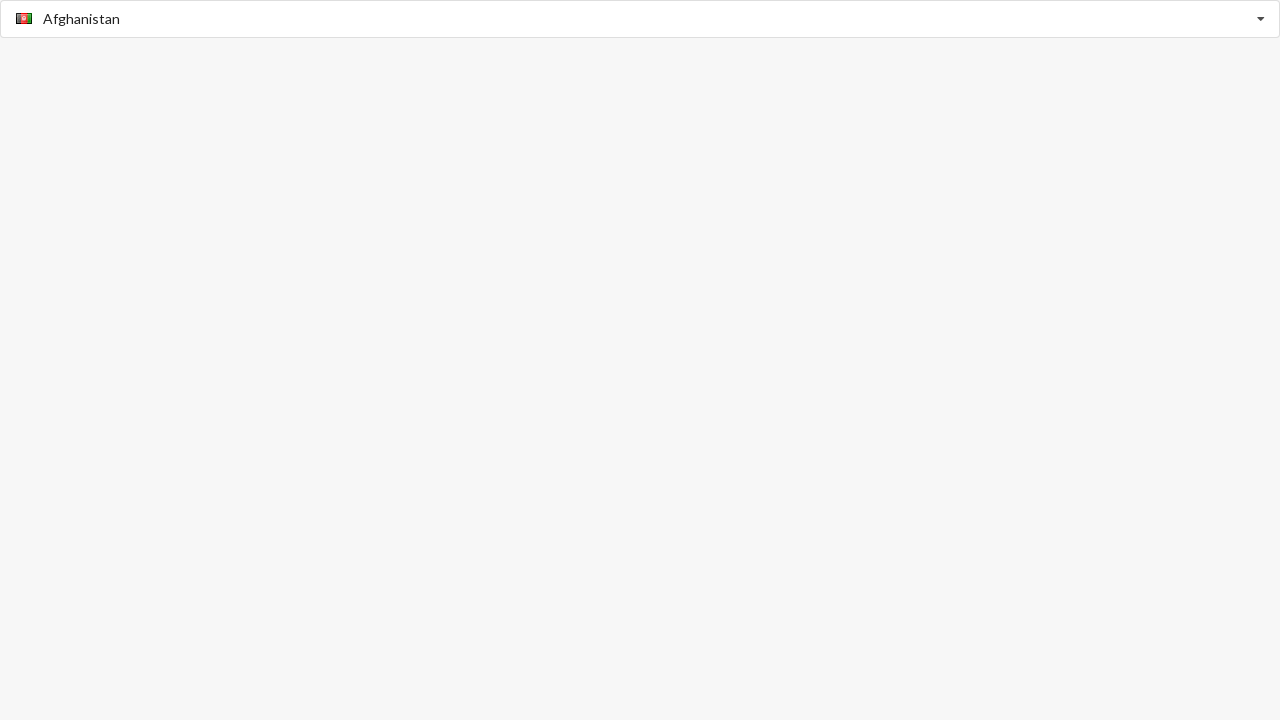

Verified that 'Afghanistan' is selected in the dropdown
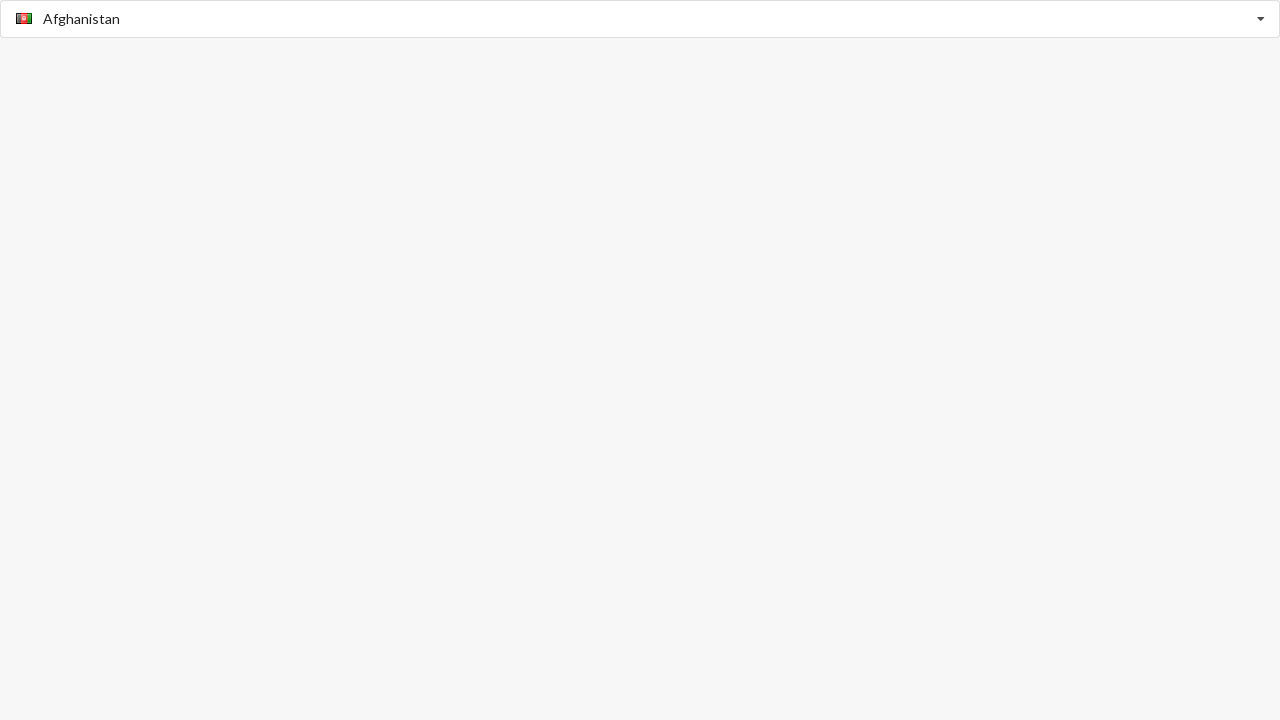

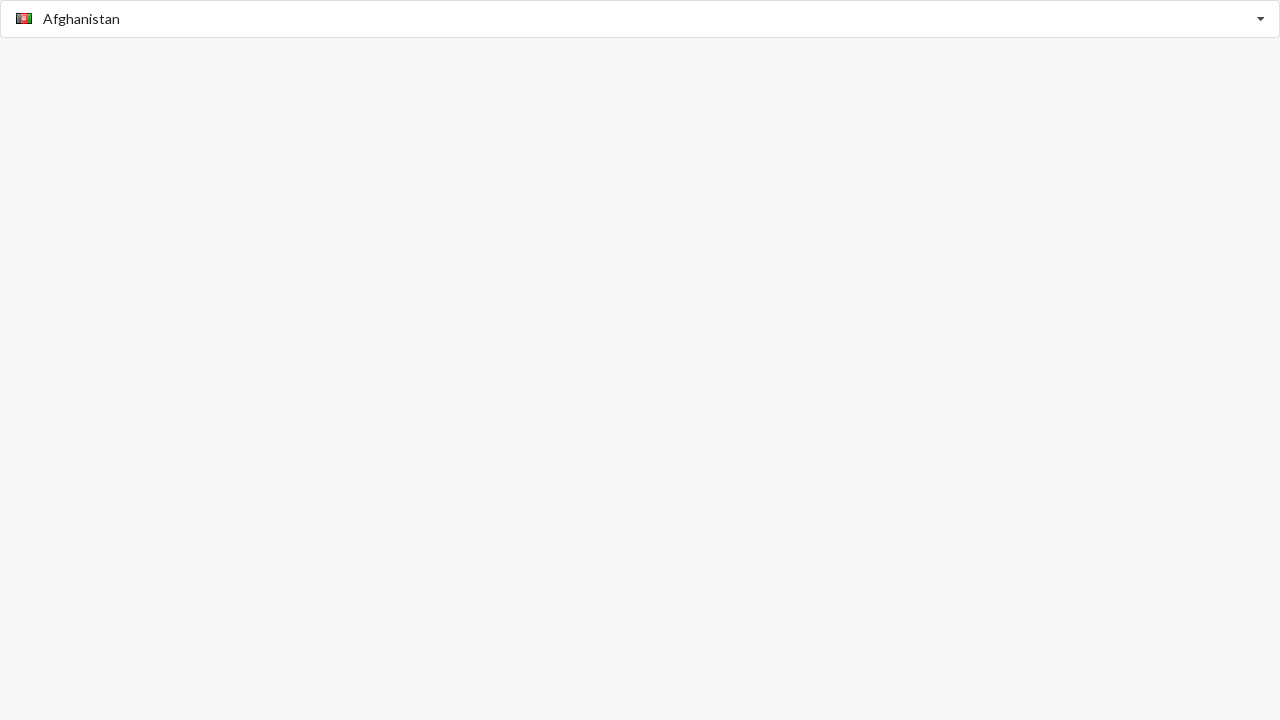